Tests JavaScript alert handling by clicking a button that triggers an alert, then accepting the alert dialog

Starting URL: https://the-internet.herokuapp.com/javascript_alerts

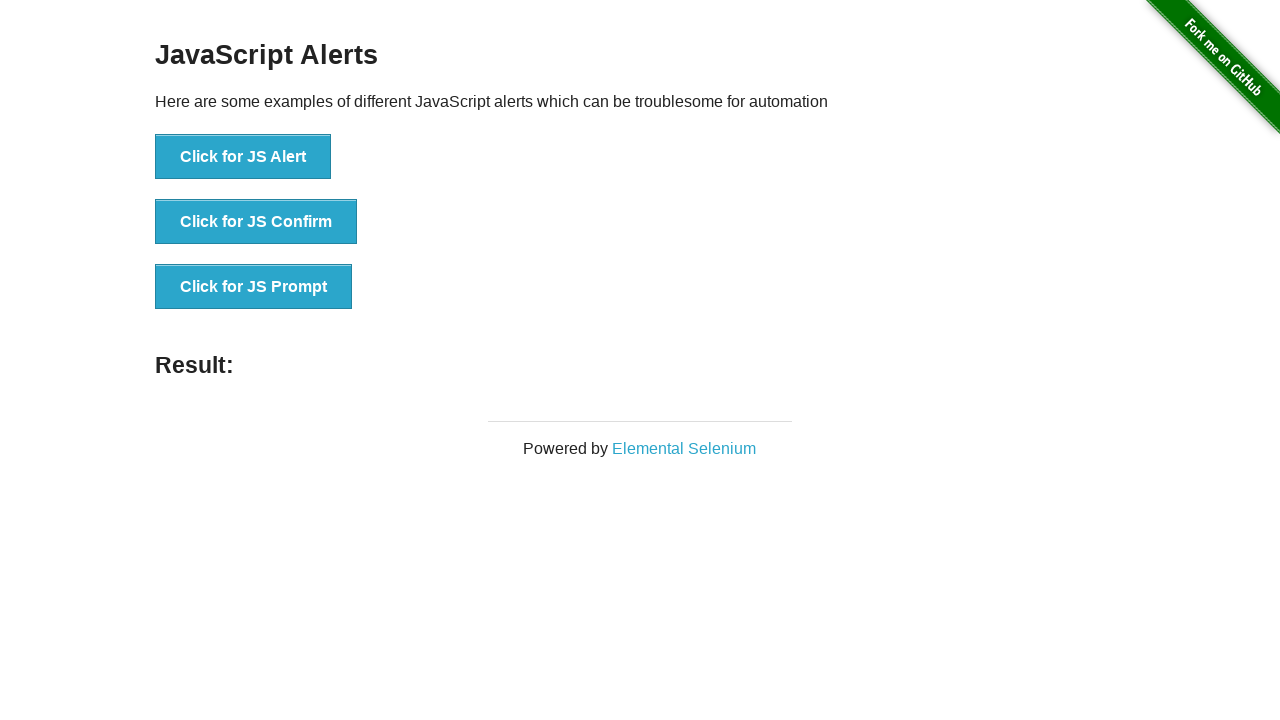

Clicked button to trigger JavaScript alert at (243, 157) on xpath=//button[normalize-space()='Click for JS Alert']
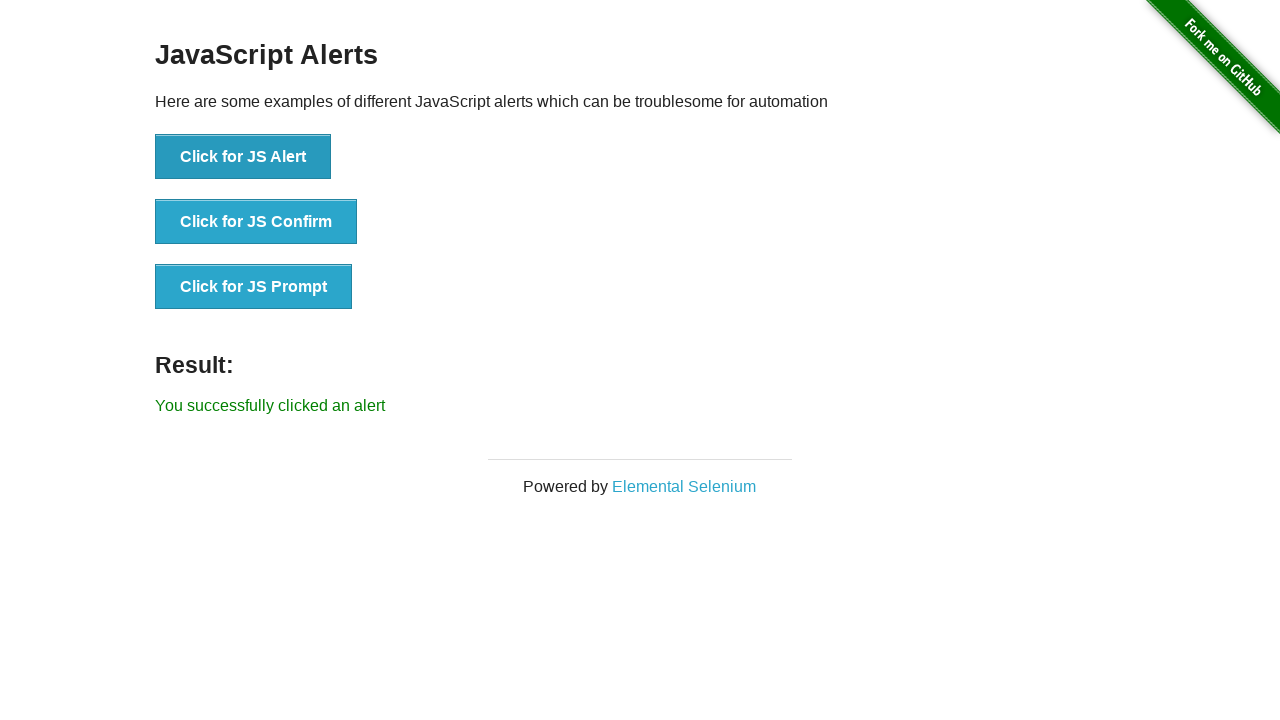

Set up dialog handler to accept alerts
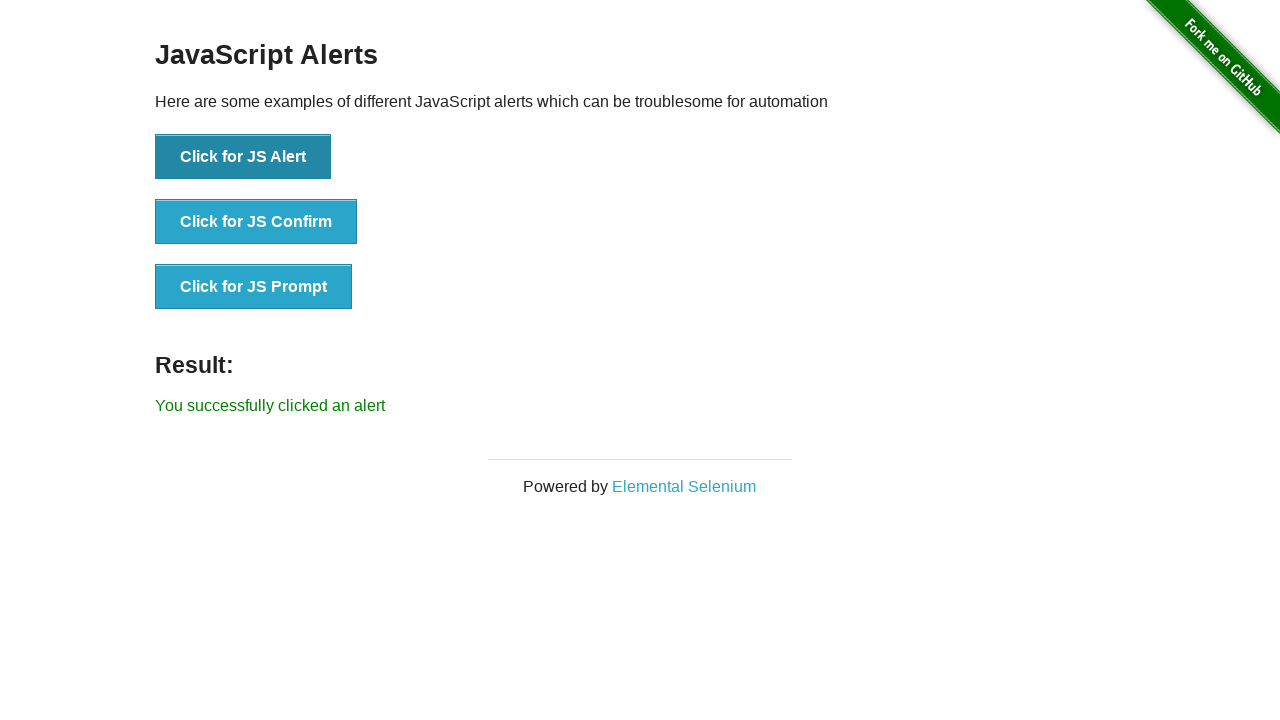

Clicked button again to demonstrate alert handling at (243, 157) on xpath=//button[normalize-space()='Click for JS Alert']
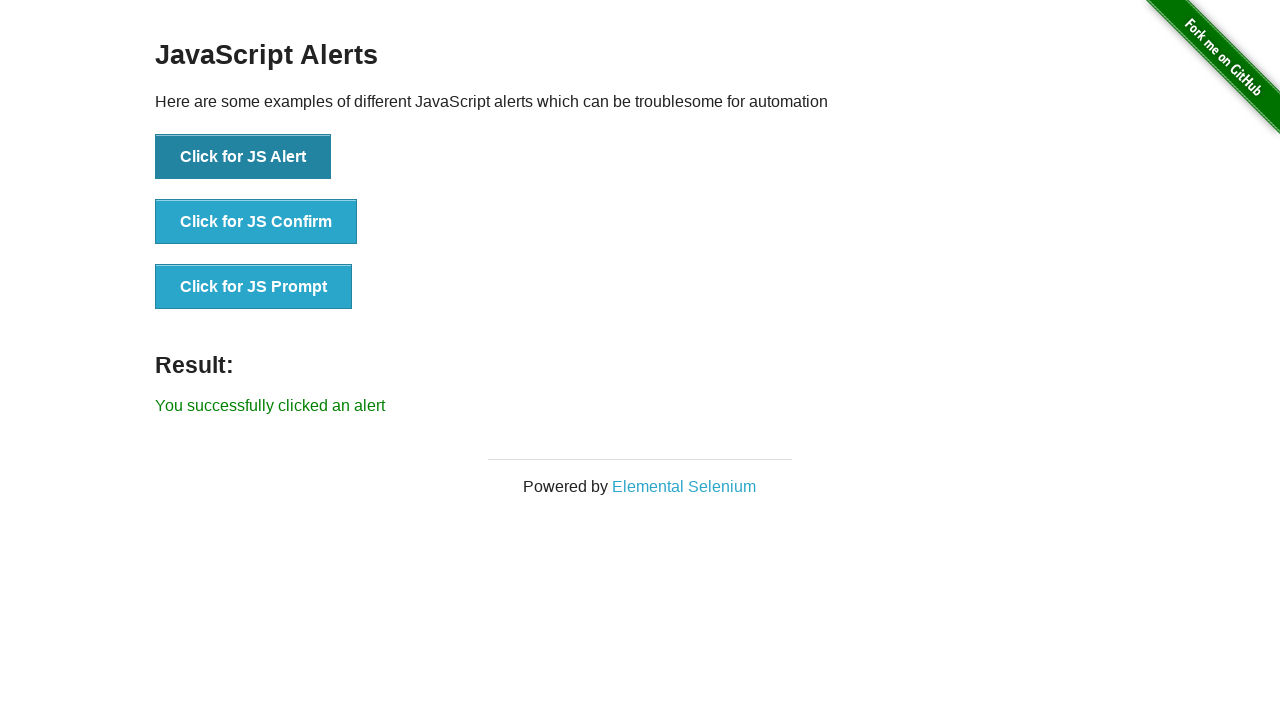

Alert dialog accepted and result message appeared
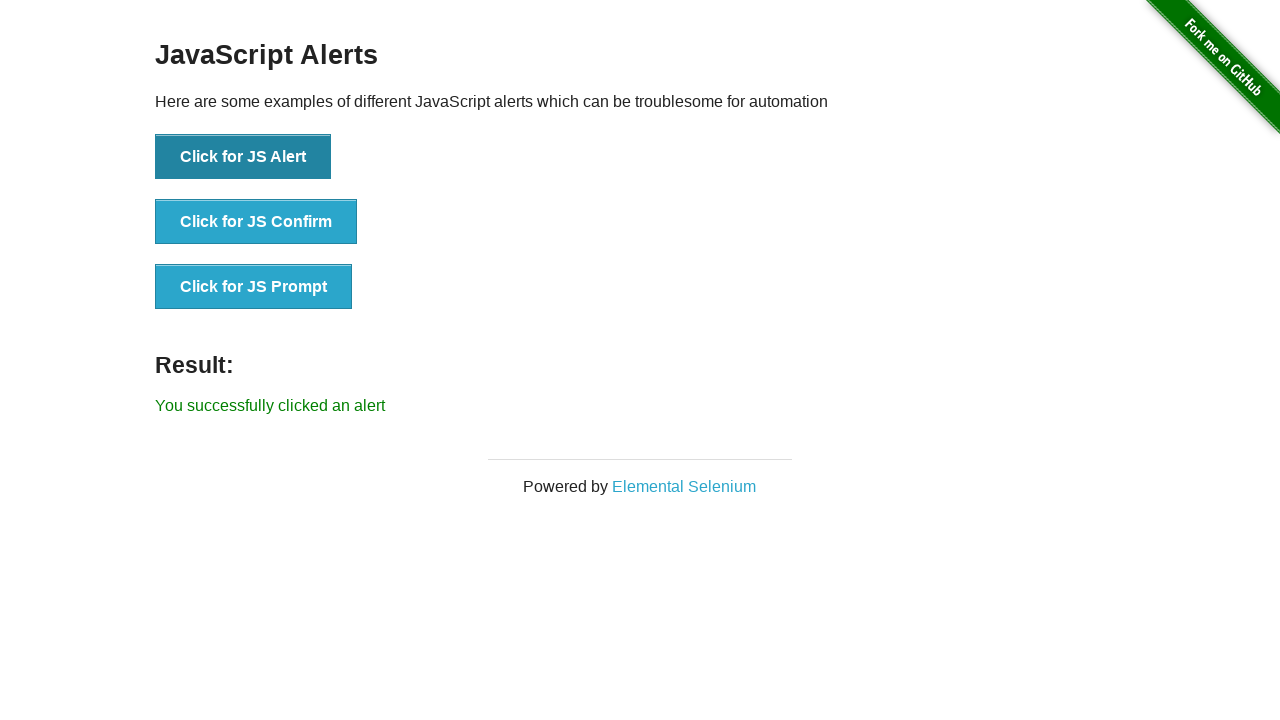

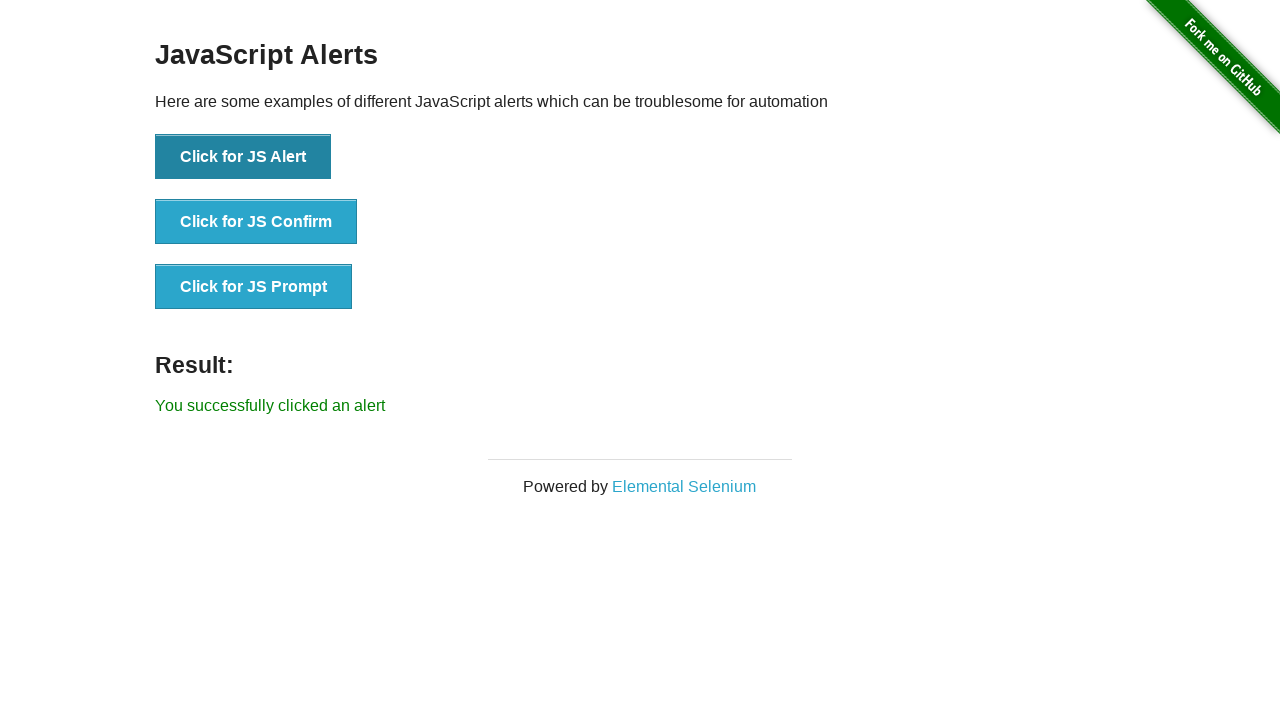